Tests drag and drop functionality on jQuery UI demo page by dragging an element onto a drop target

Starting URL: https://jqueryui.com/droppable/

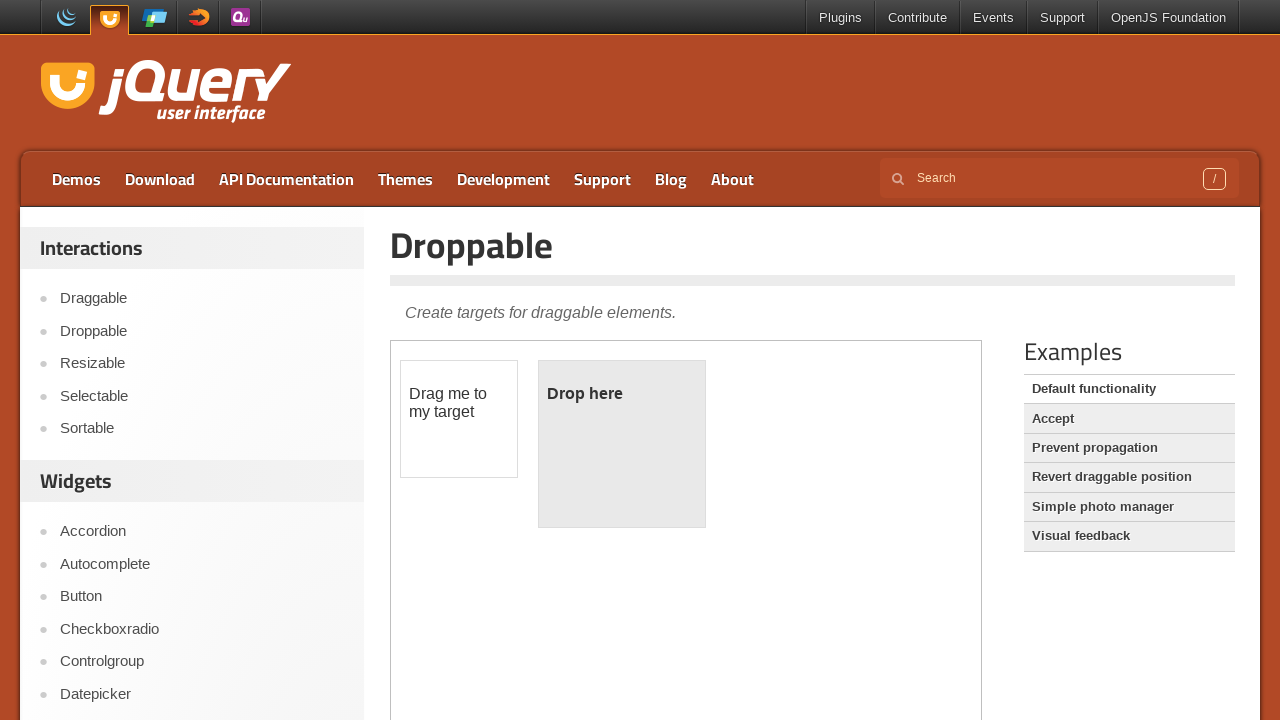

Located the demo iframe
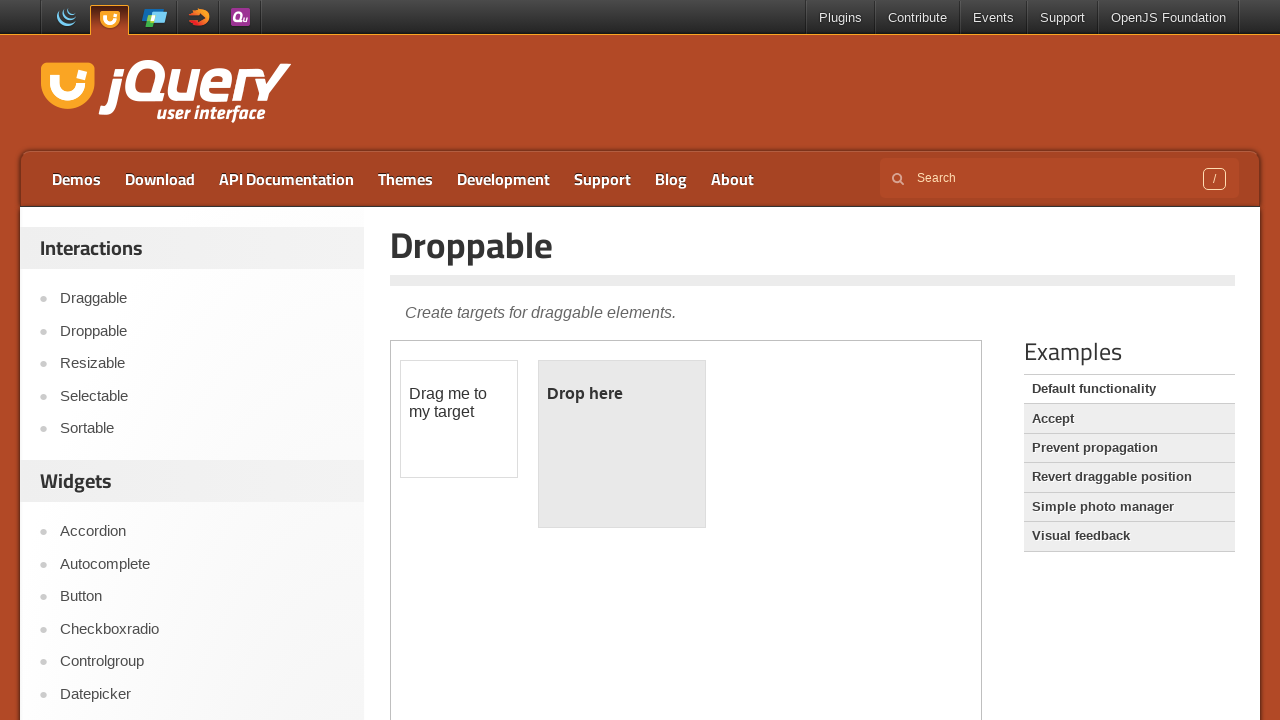

Waited 2 seconds for page to fully load
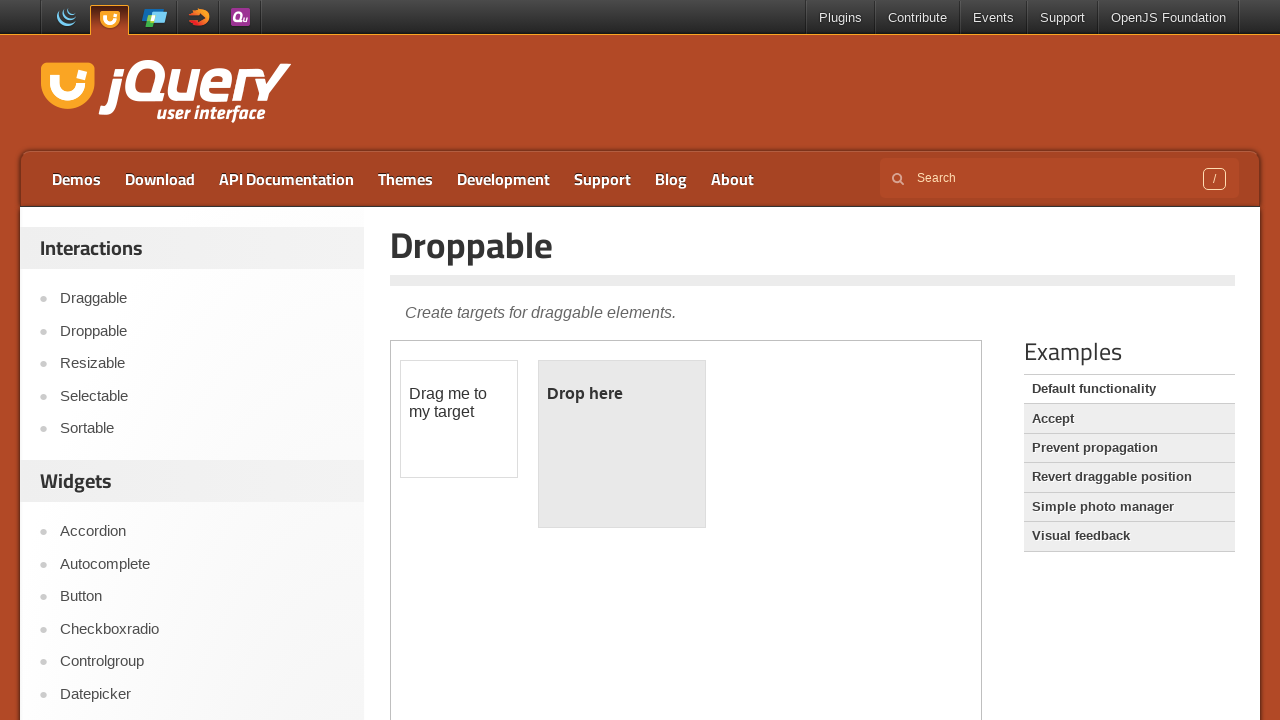

Dragged draggable element onto droppable target at (622, 444)
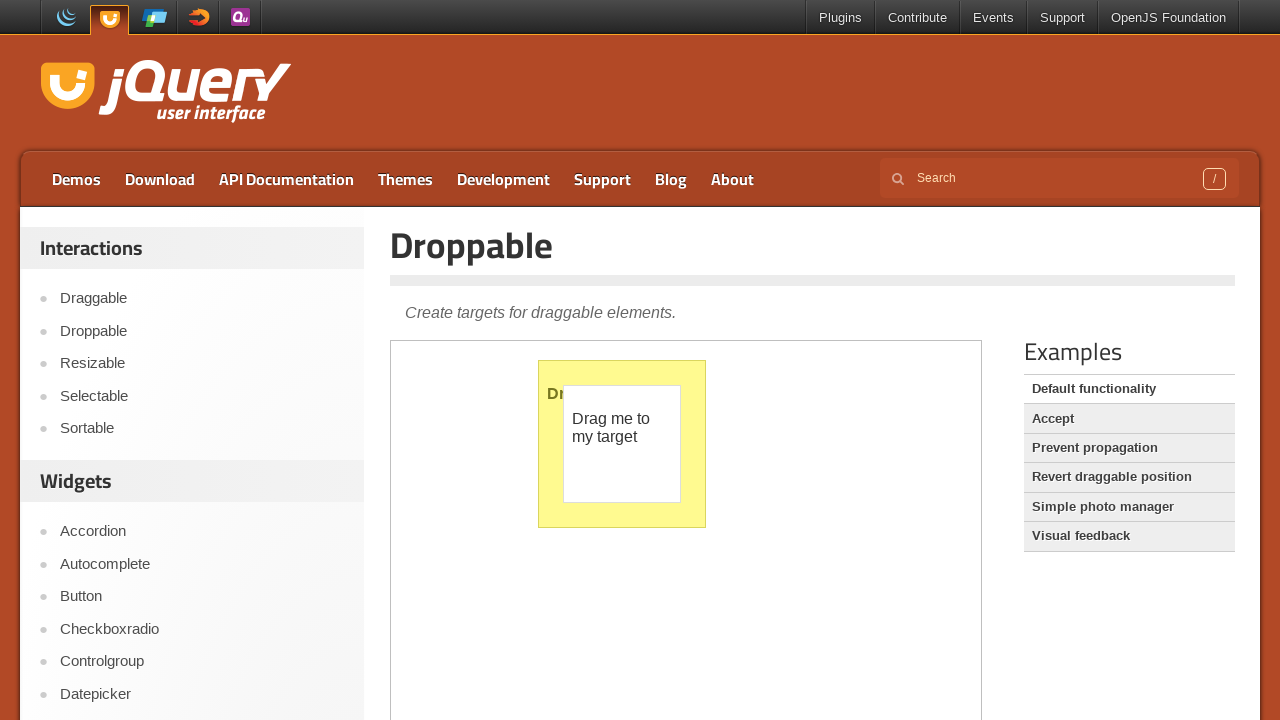

Waited 3 seconds for drag and drop animation to complete
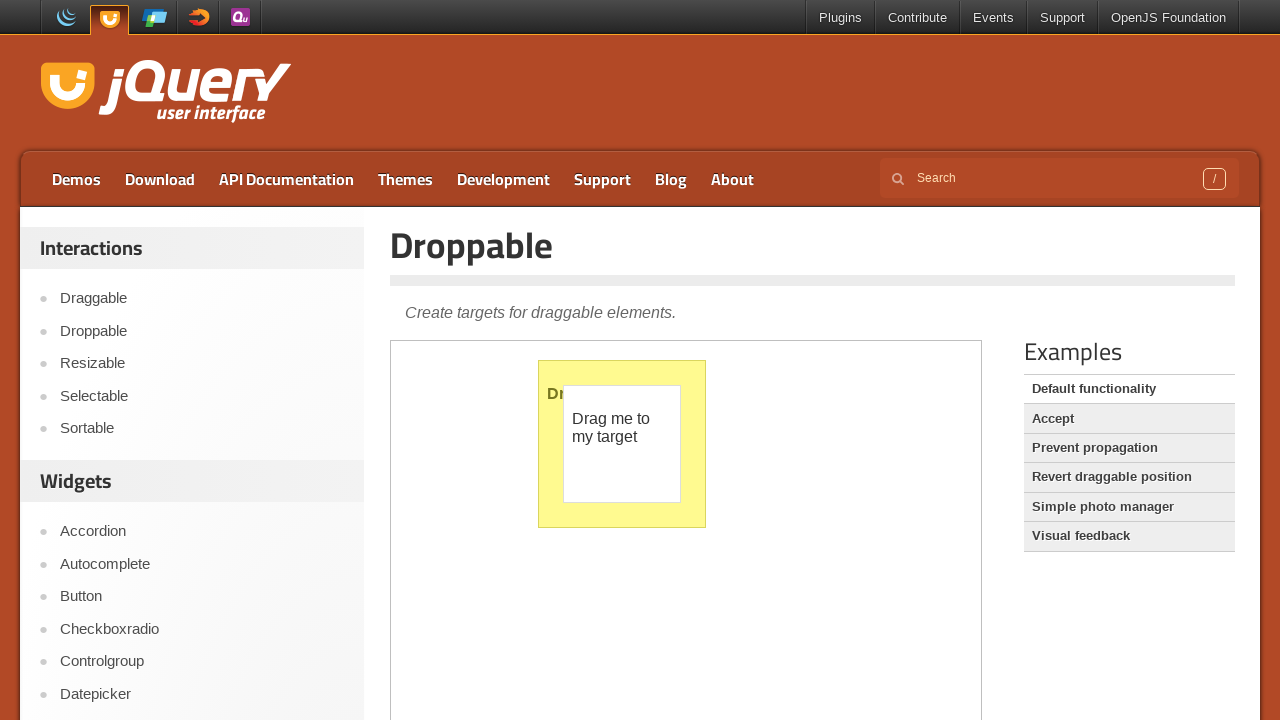

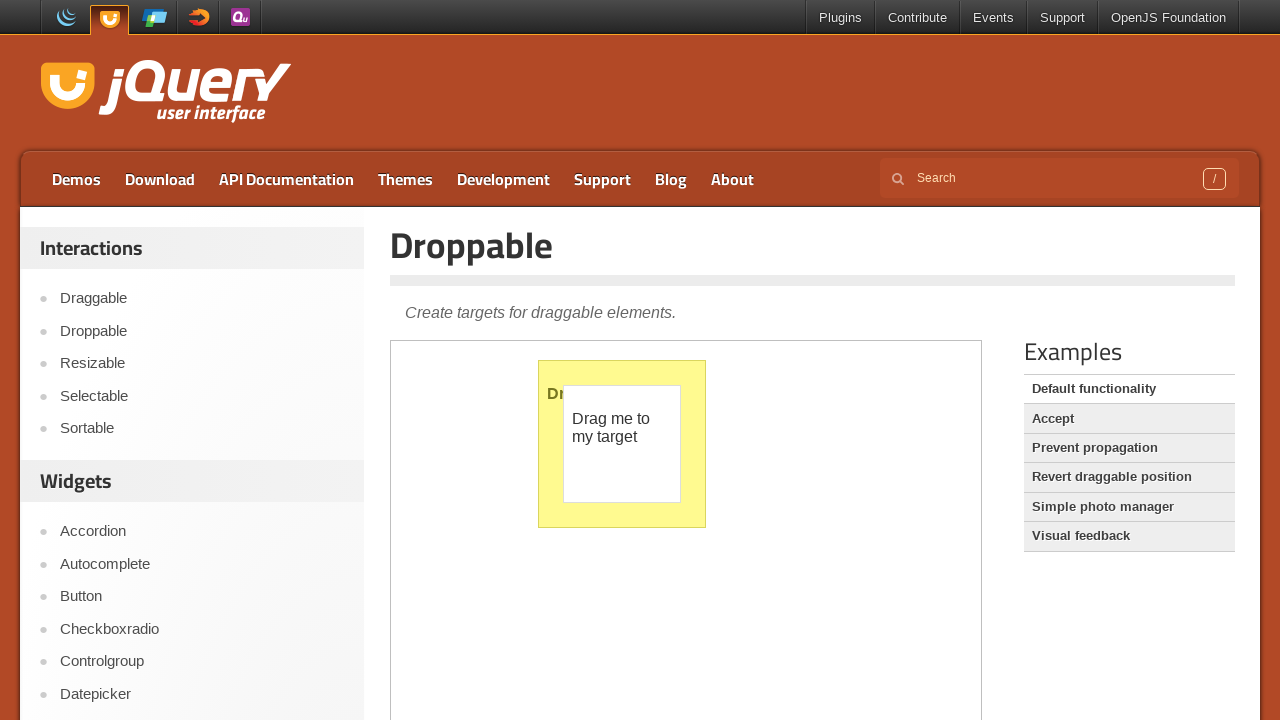